Tests that Clear completed button is hidden when no items are completed

Starting URL: https://demo.playwright.dev/todomvc

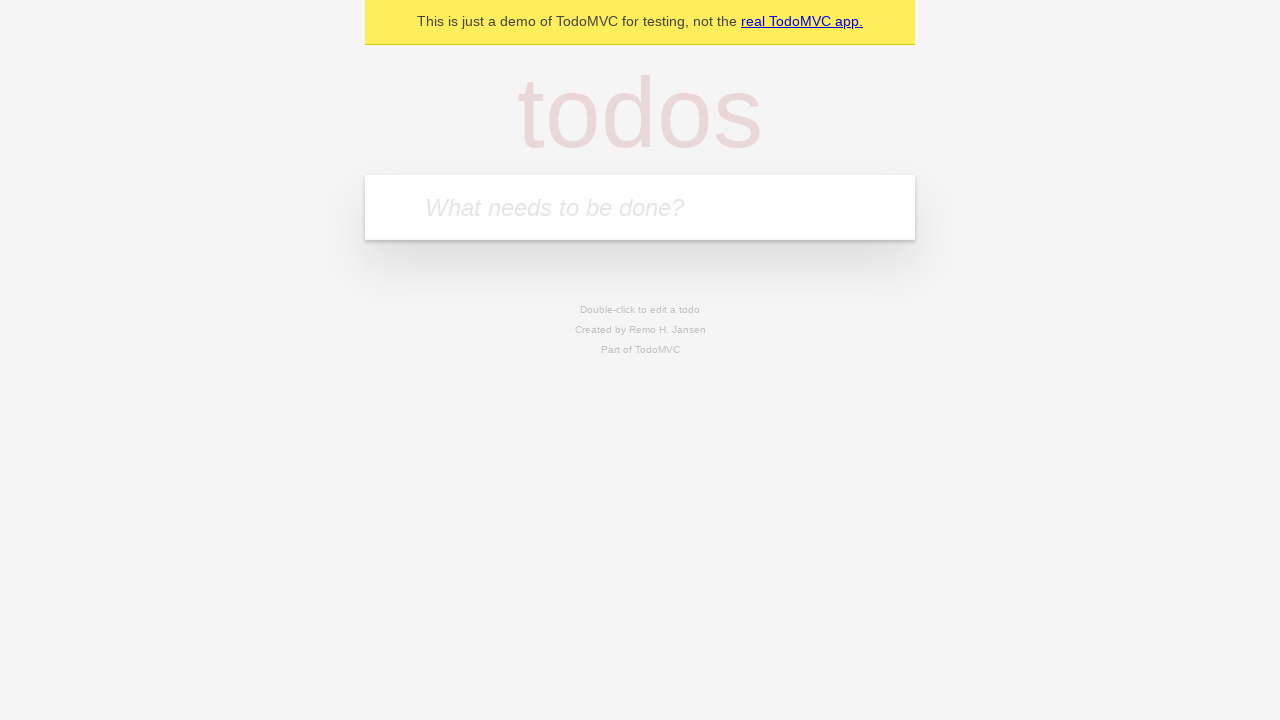

Filled todo input with 'buy some cheese' on internal:attr=[placeholder="What needs to be done?"i]
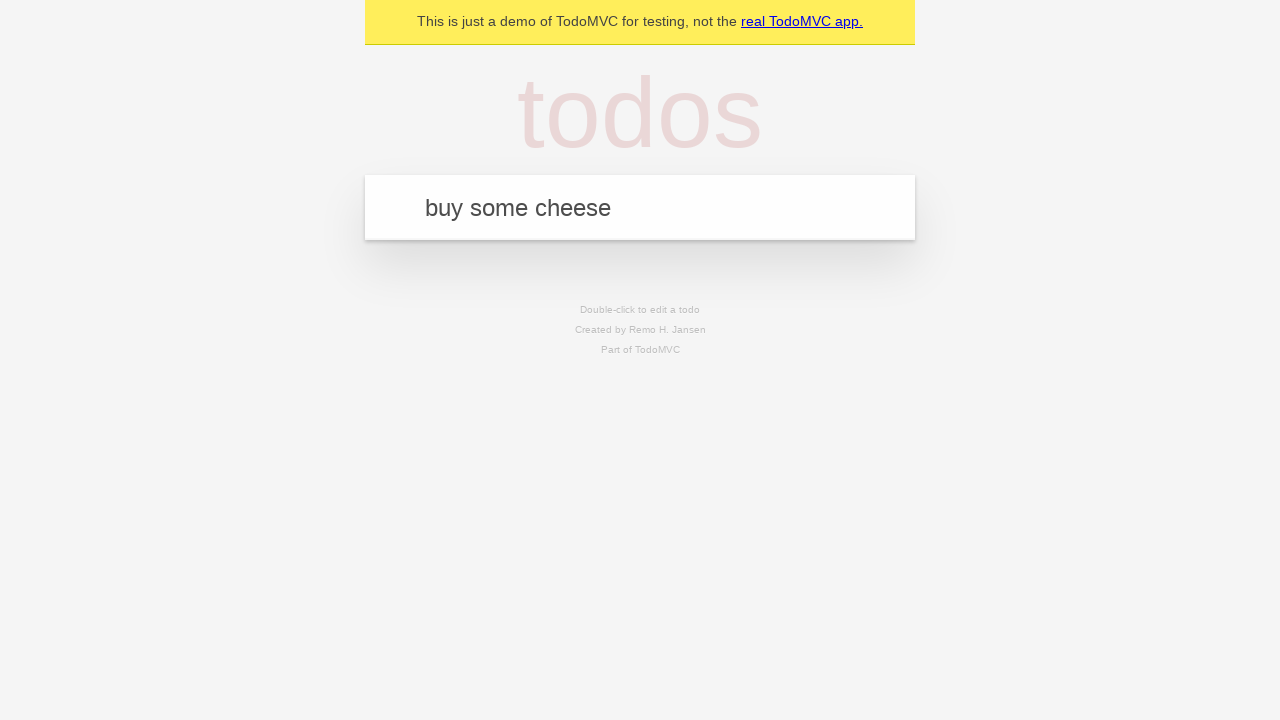

Pressed Enter to add first todo on internal:attr=[placeholder="What needs to be done?"i]
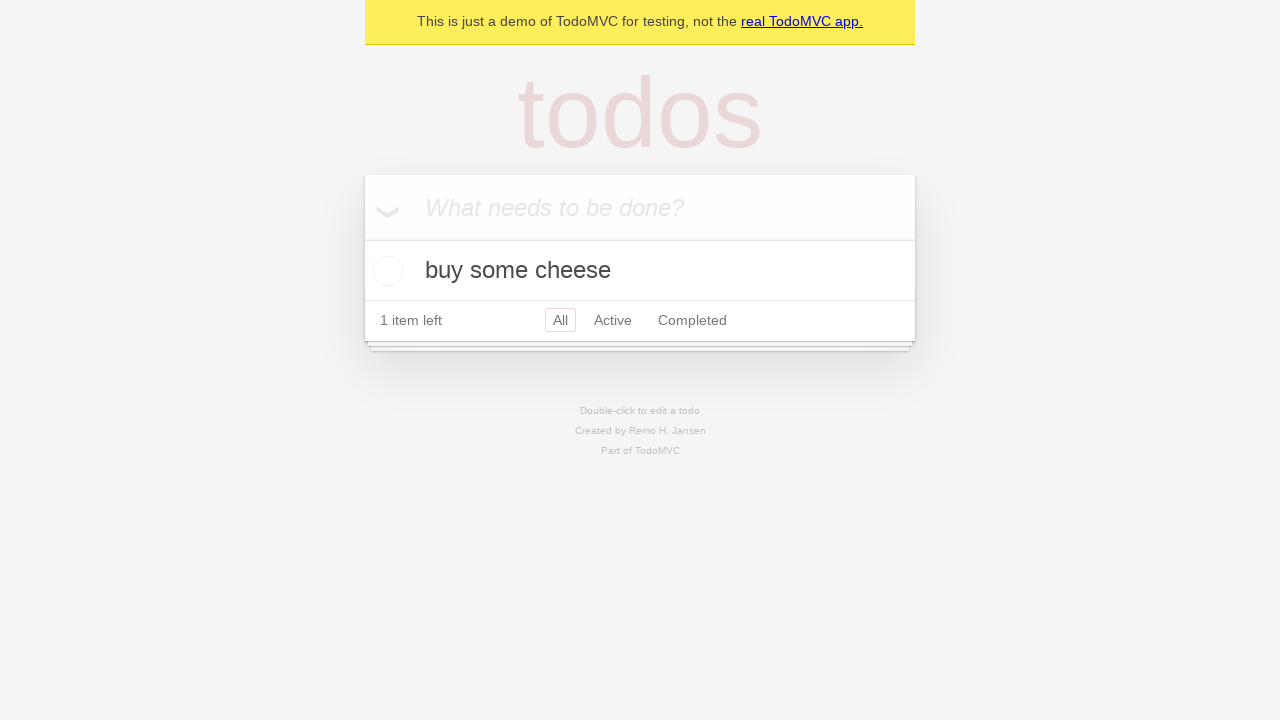

Filled todo input with 'feed the cat' on internal:attr=[placeholder="What needs to be done?"i]
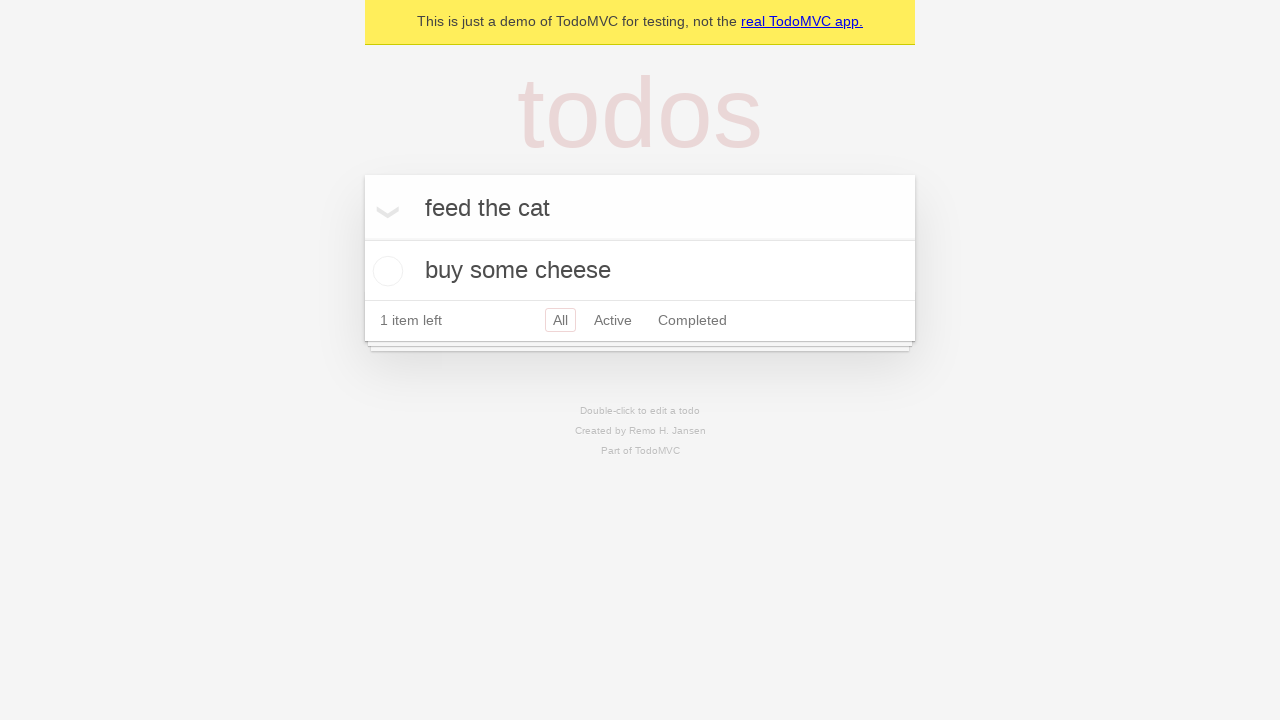

Pressed Enter to add second todo on internal:attr=[placeholder="What needs to be done?"i]
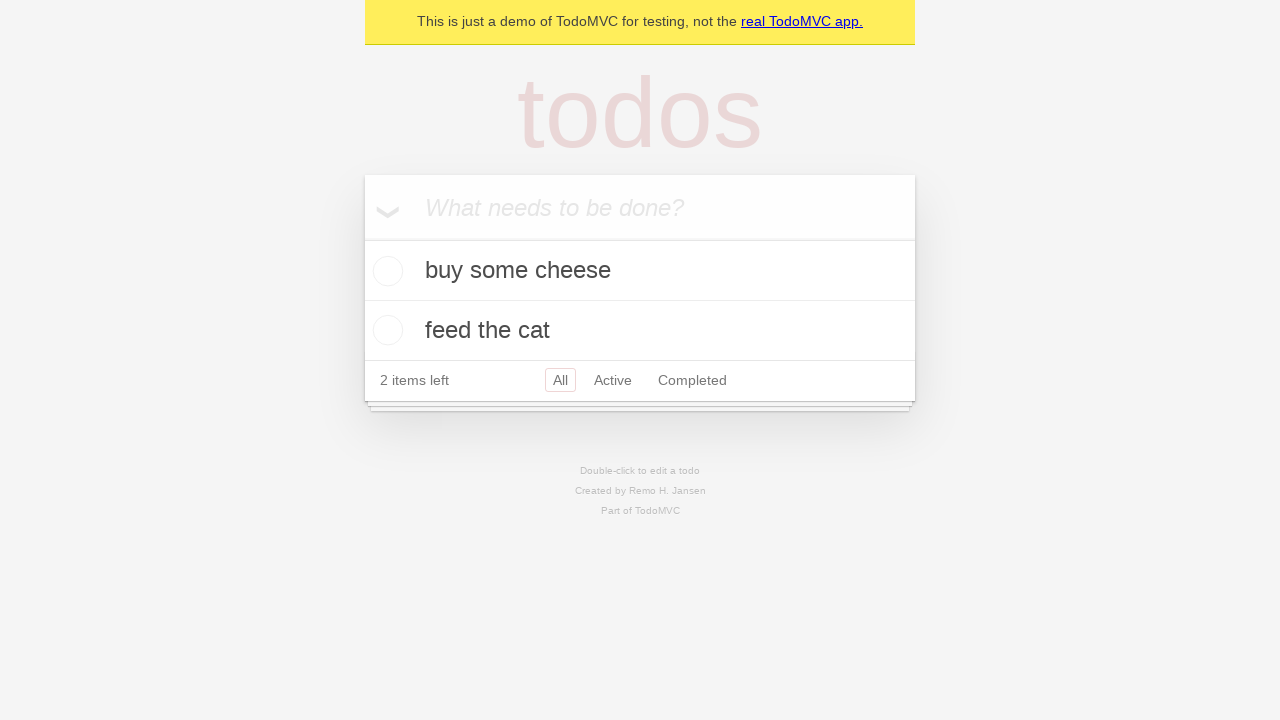

Filled todo input with 'book a doctors appointment' on internal:attr=[placeholder="What needs to be done?"i]
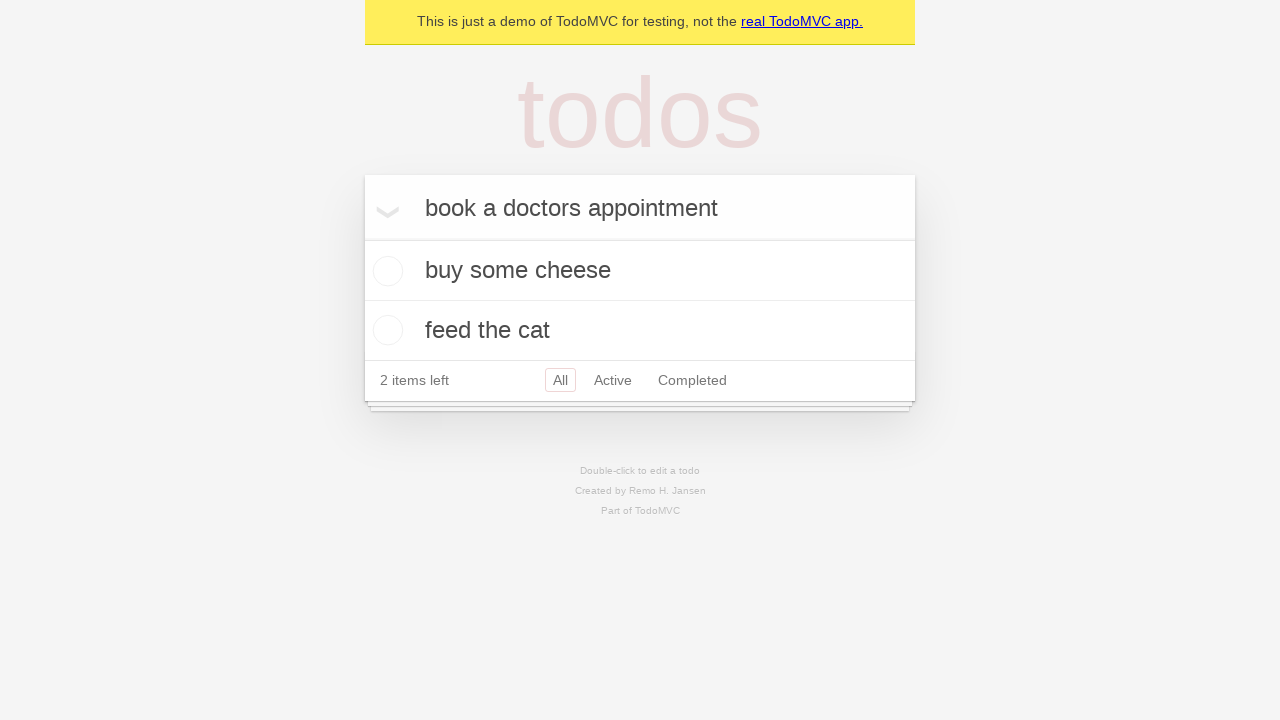

Pressed Enter to add third todo on internal:attr=[placeholder="What needs to be done?"i]
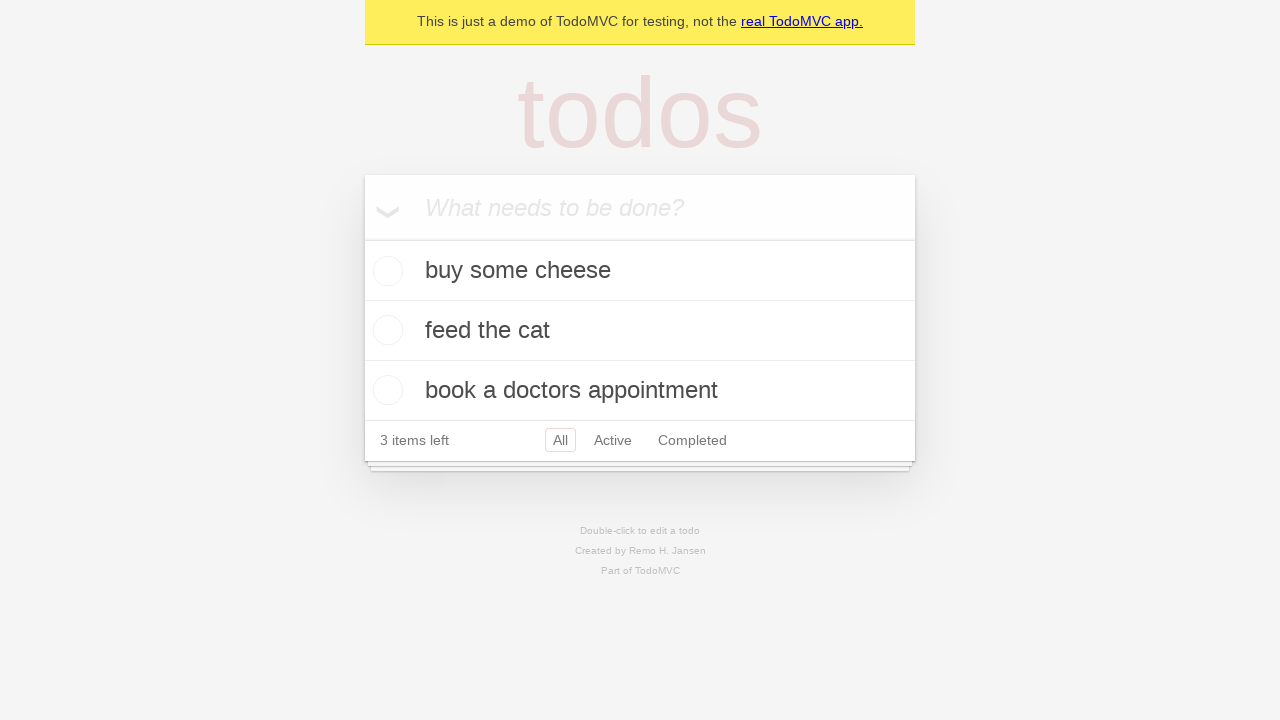

Waited for all three todos to load
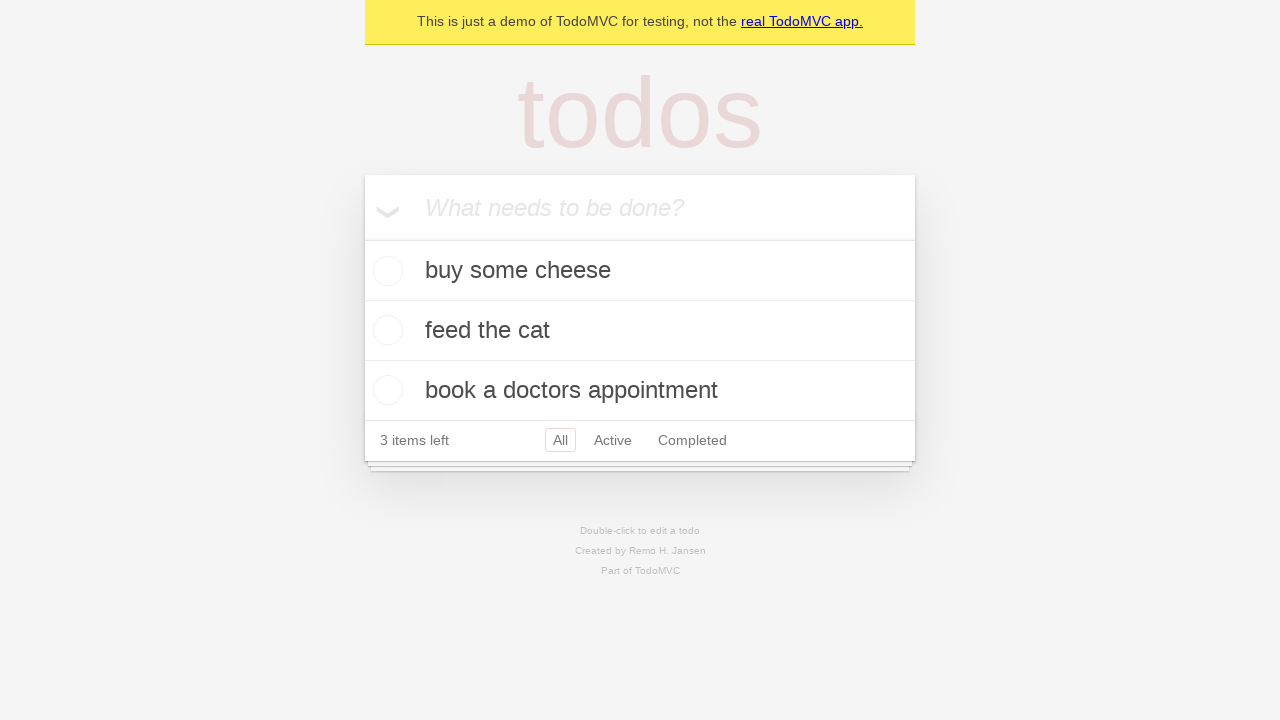

Checked the first todo item at (385, 271) on .todo-list li .toggle >> nth=0
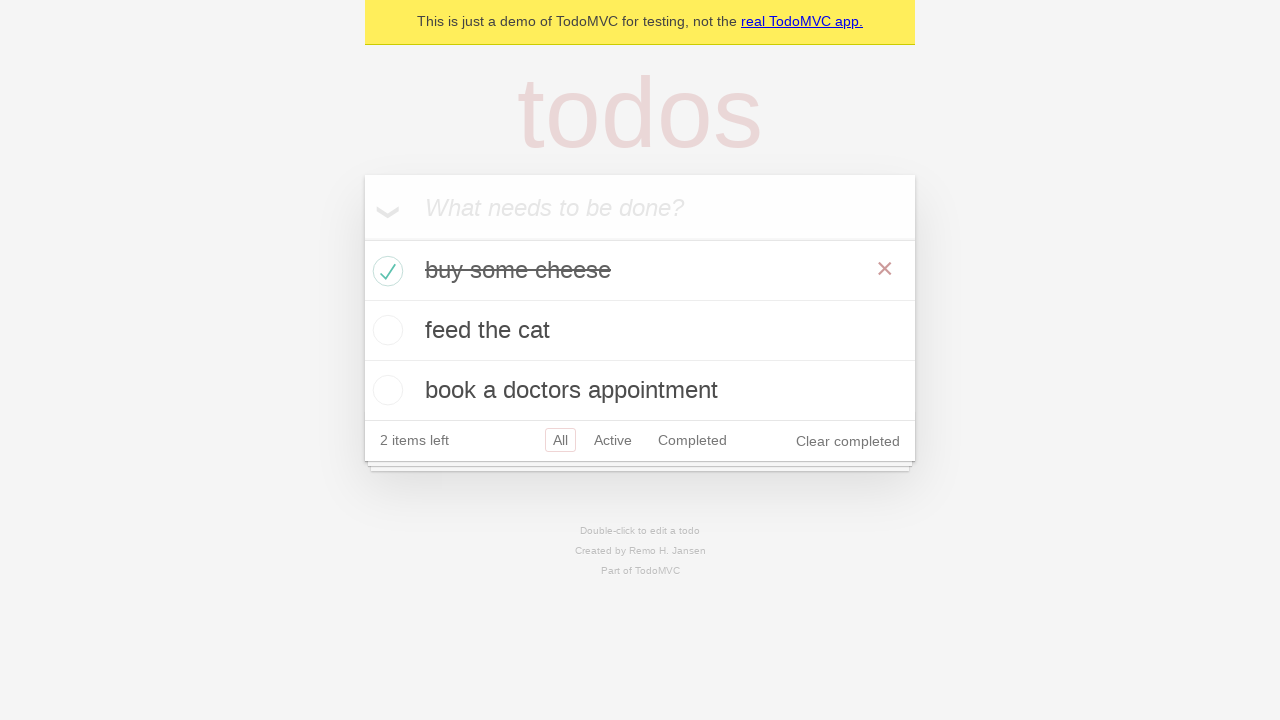

Clicked Clear completed button at (848, 441) on internal:role=button[name="Clear completed"i]
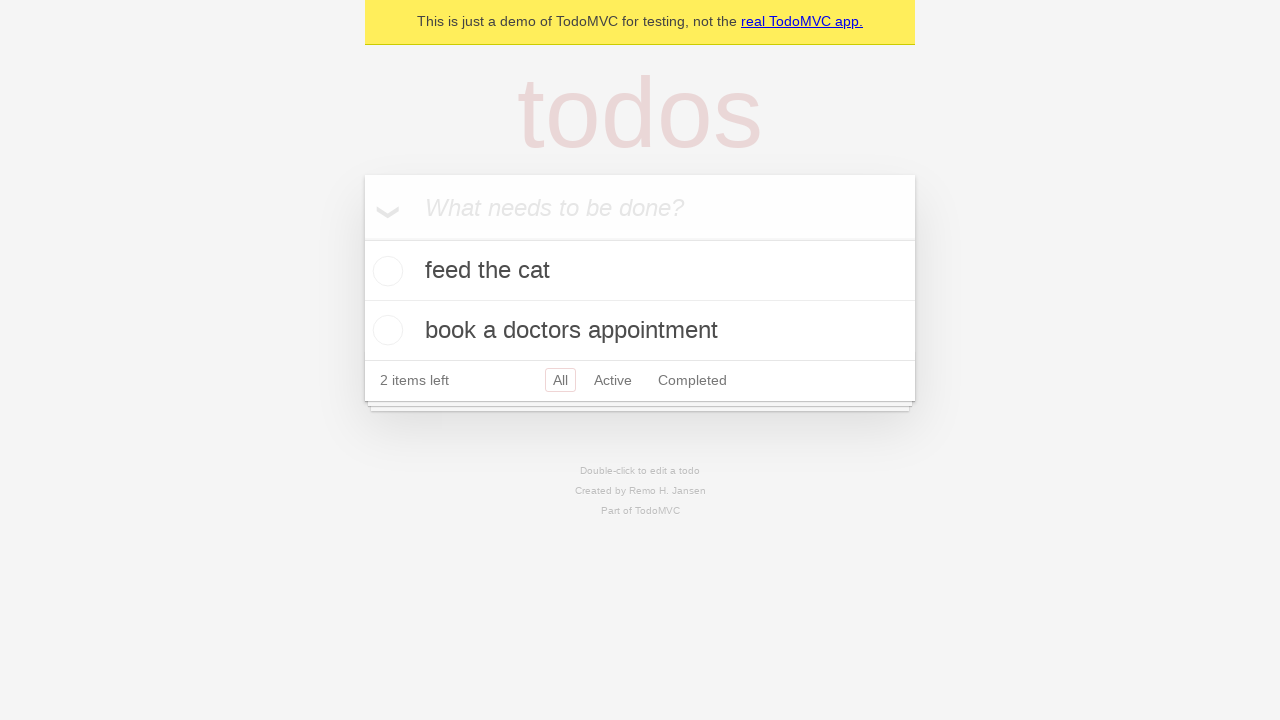

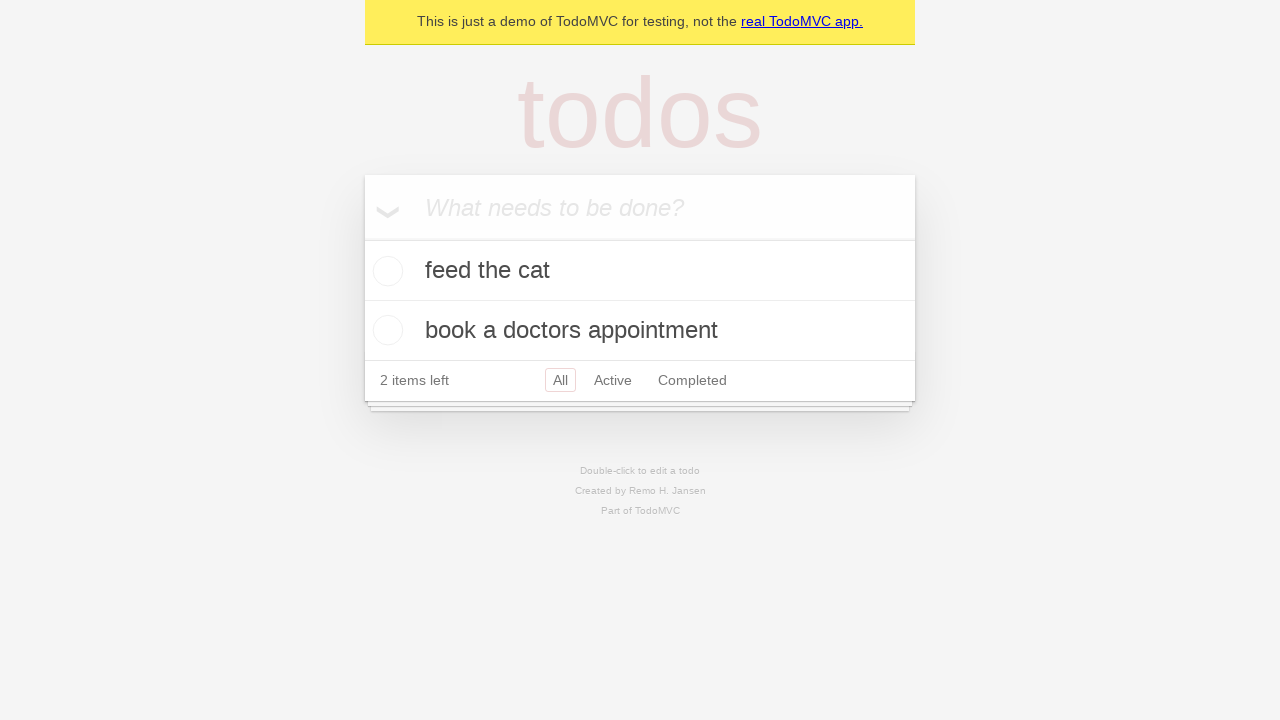